Navigates to OrangeHRM demo page and verifies the page title equals "OrangeHRM"

Starting URL: https://opensource-demo.orangehrmlive.com/

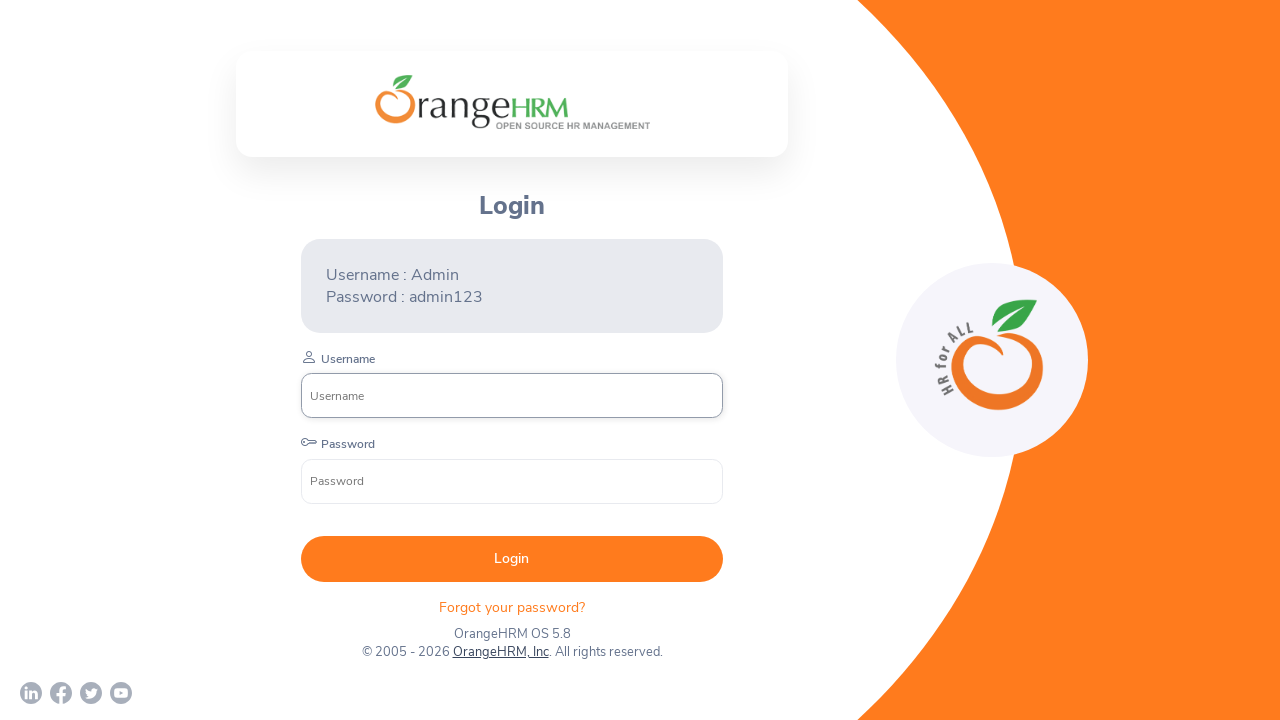

Navigated to OrangeHRM demo page
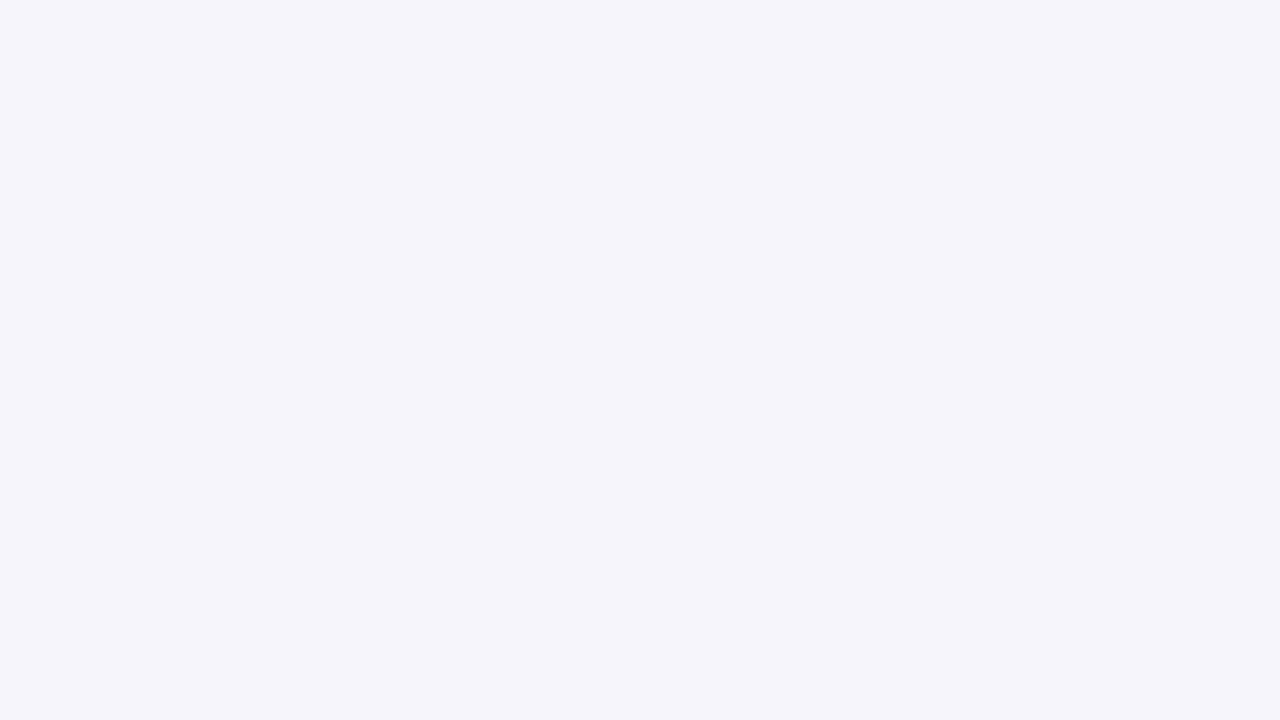

Verified page title equals 'OrangeHRM'
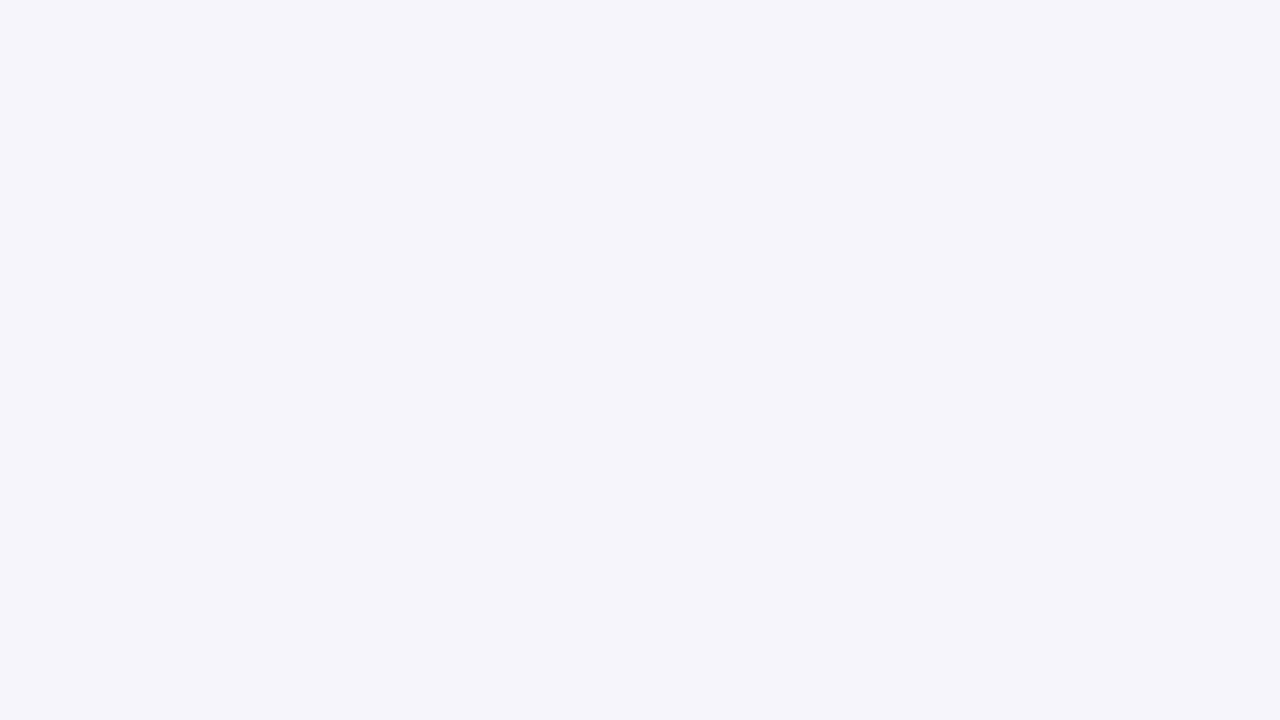

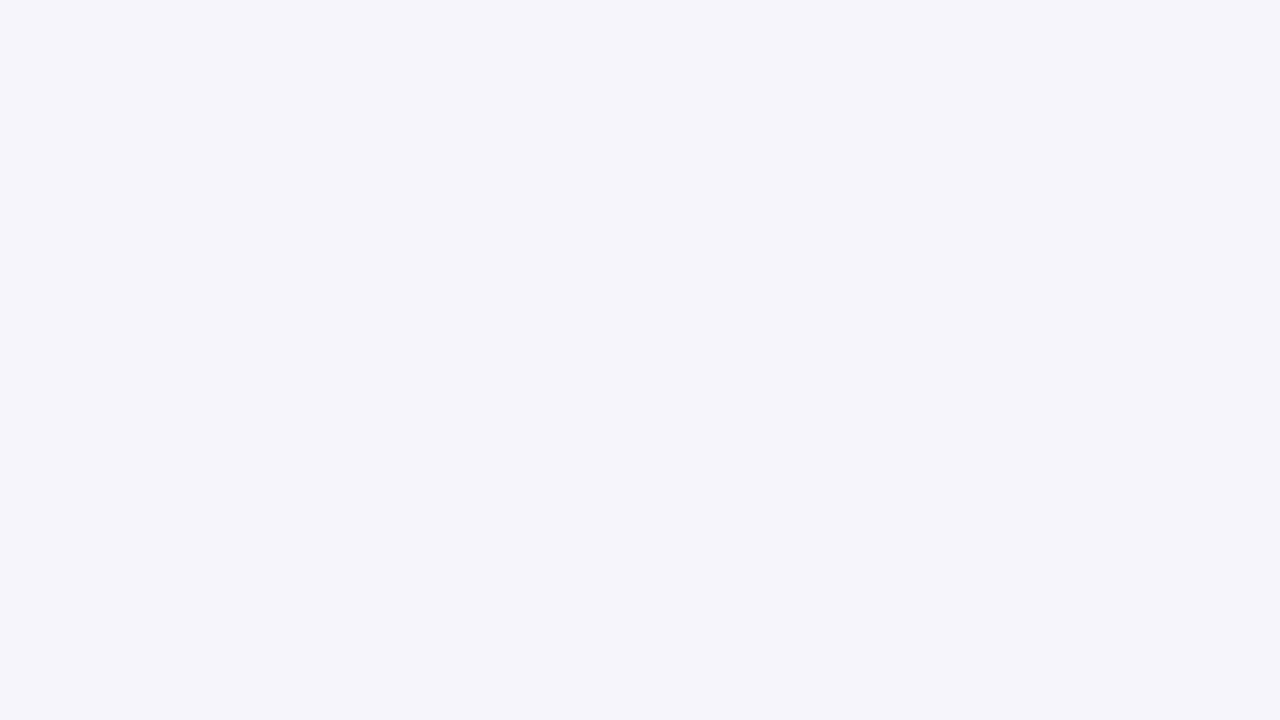